Tests a simple greeting form by entering a name and verifying the greeting message displays correctly

Starting URL: https://lm.skillbox.cc/qa_tester/module01/

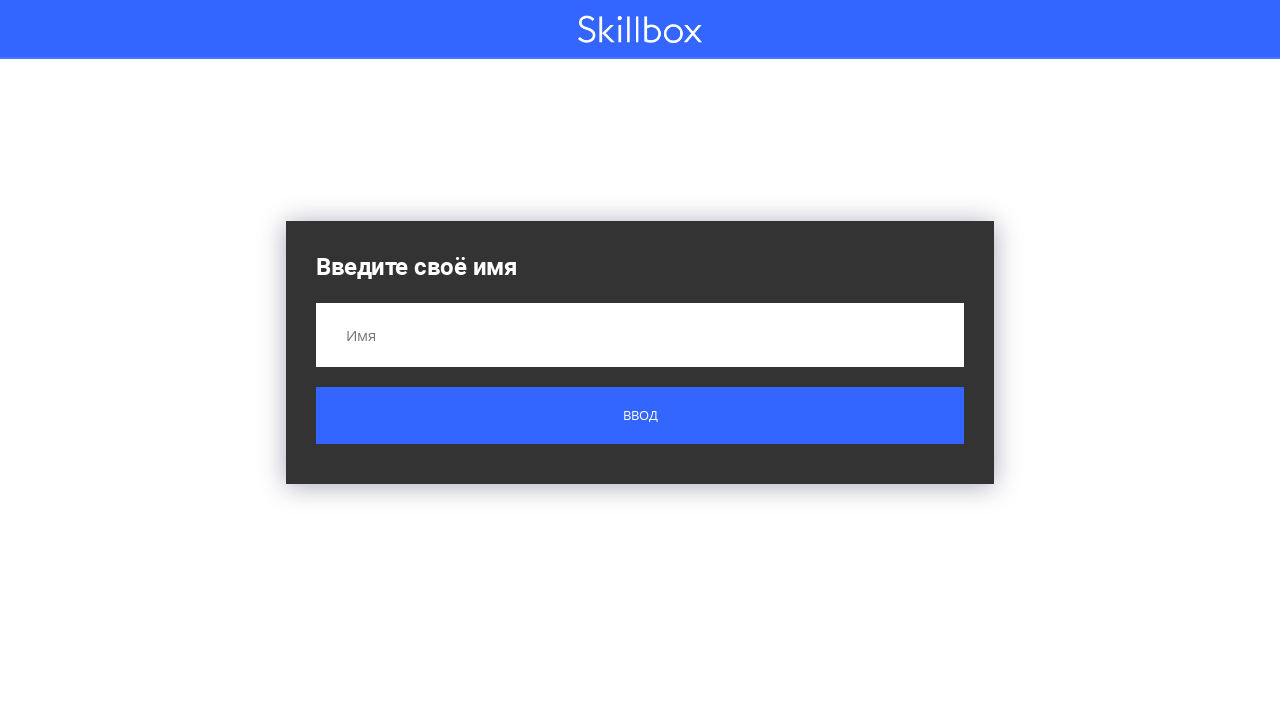

Filled name field with 'Вася' on input[name='name']
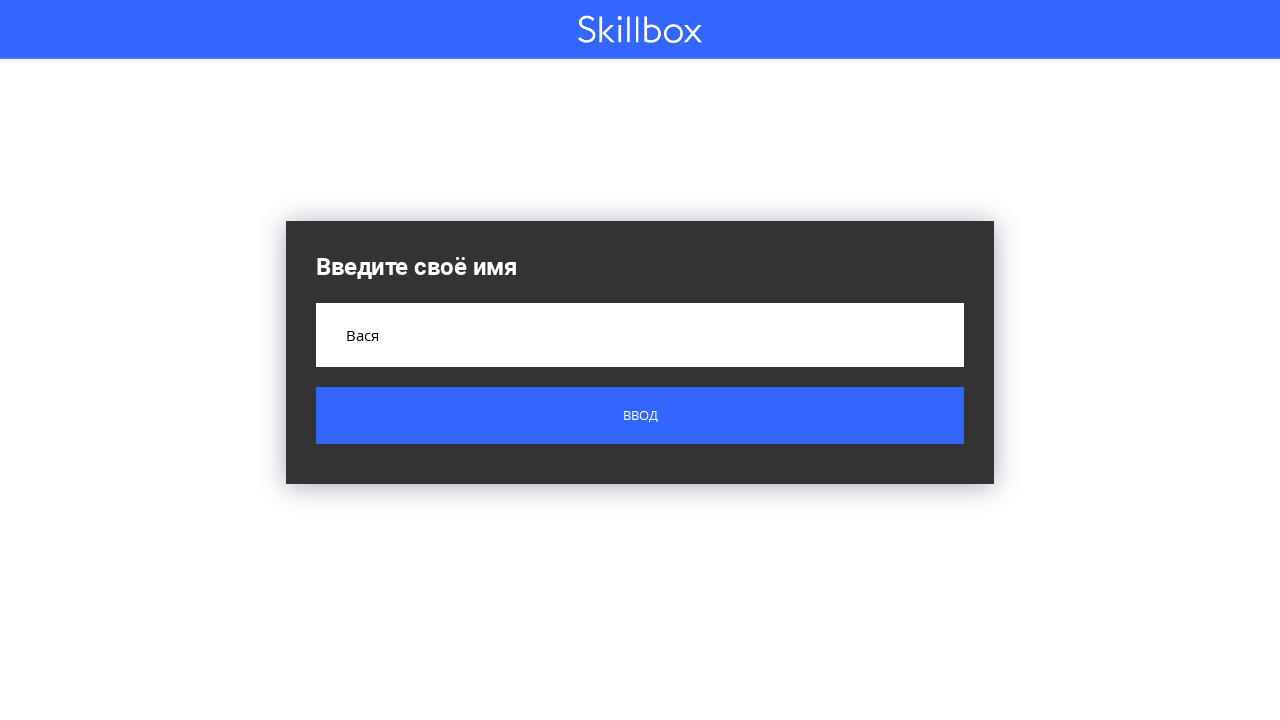

Clicked submit button at (640, 416) on .button
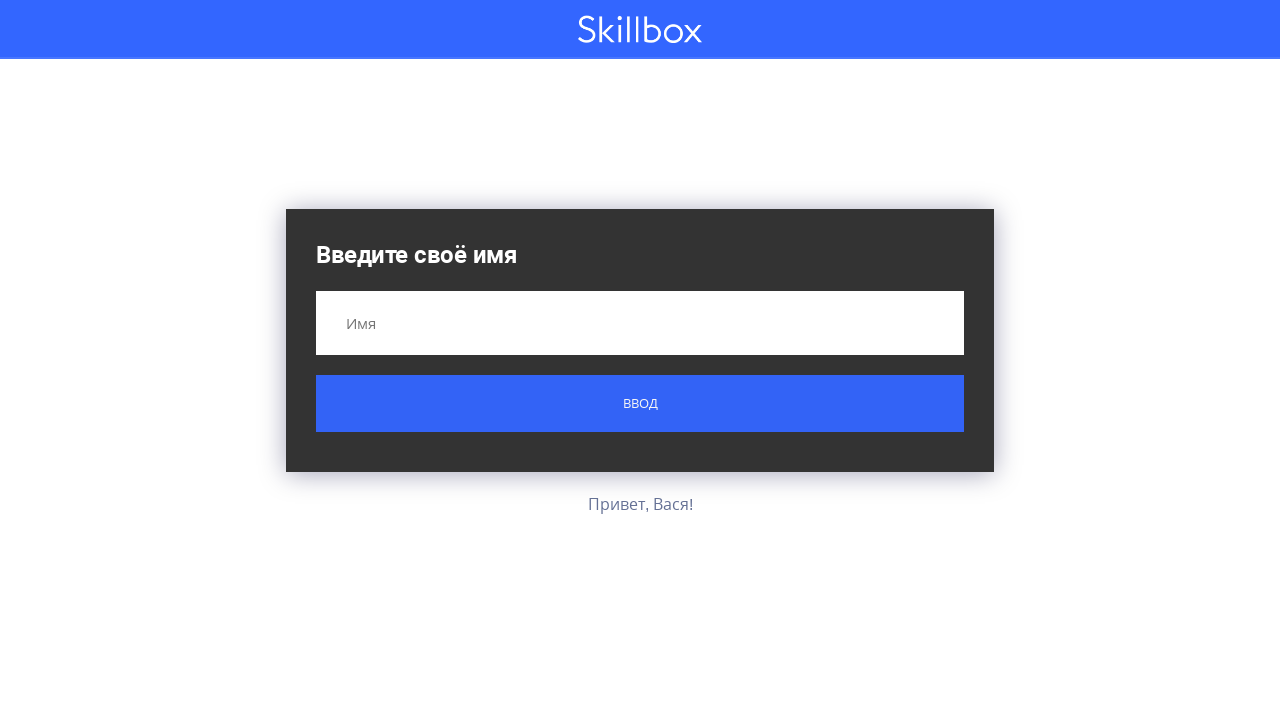

Greeting message displayed correctly
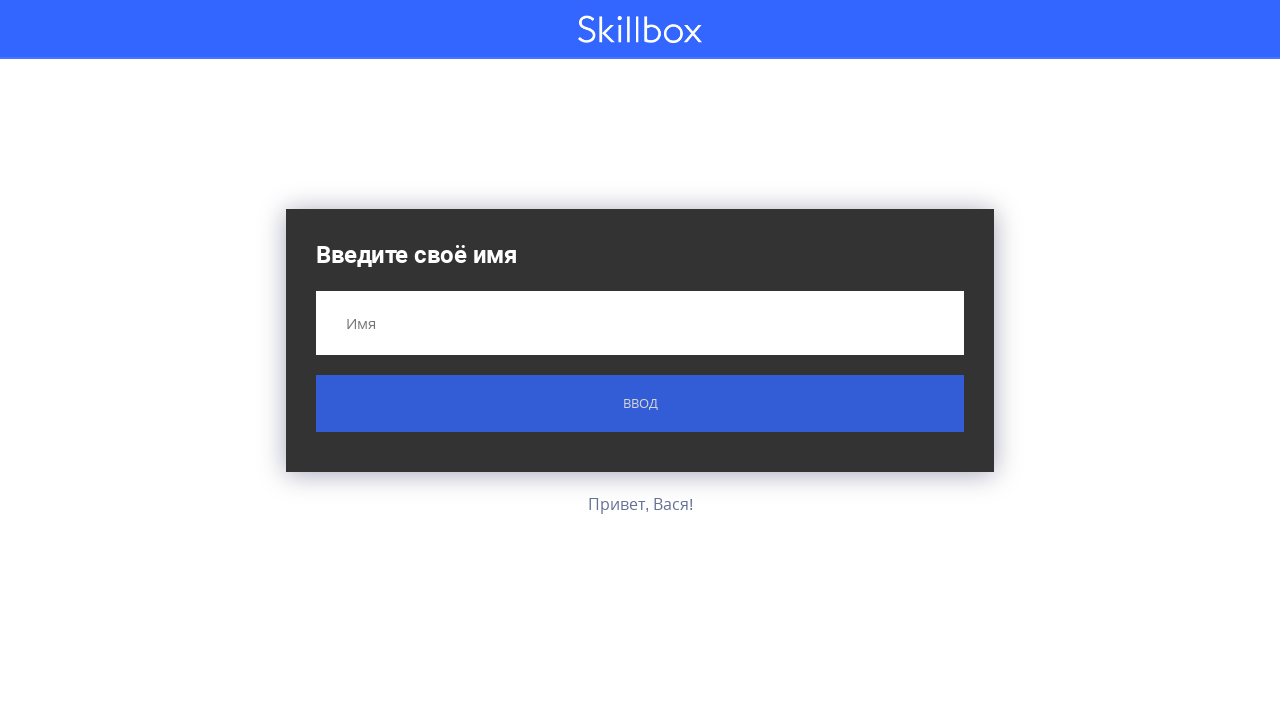

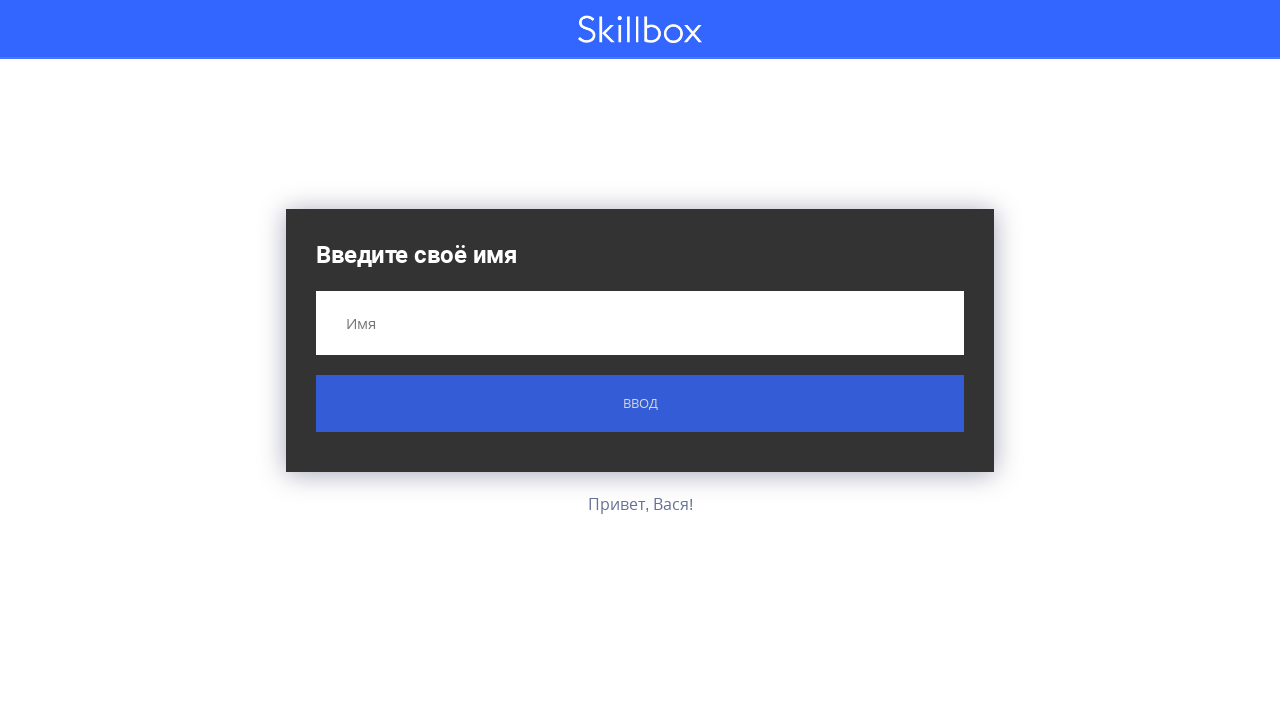